Tests multi-select functionality on jQuery UI selectable demo by holding Control key and clicking multiple items

Starting URL: https://jqueryui.com/selectable/

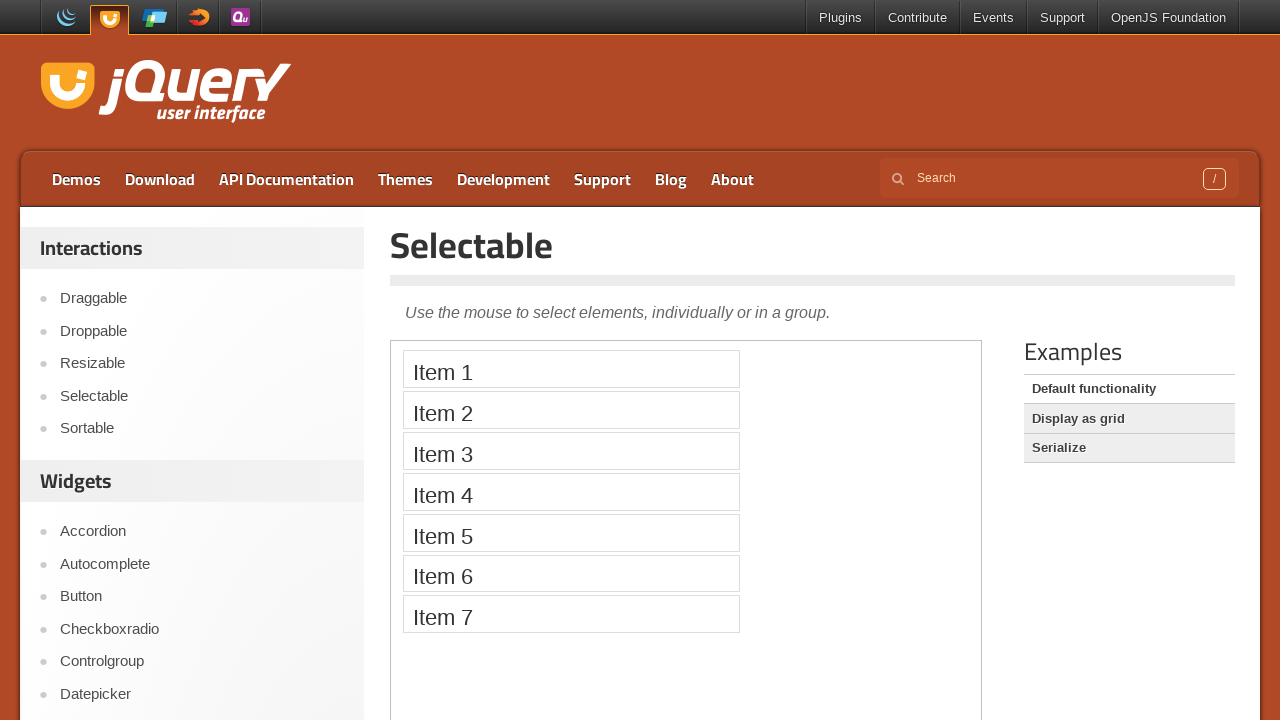

Waited for demo iframe to load
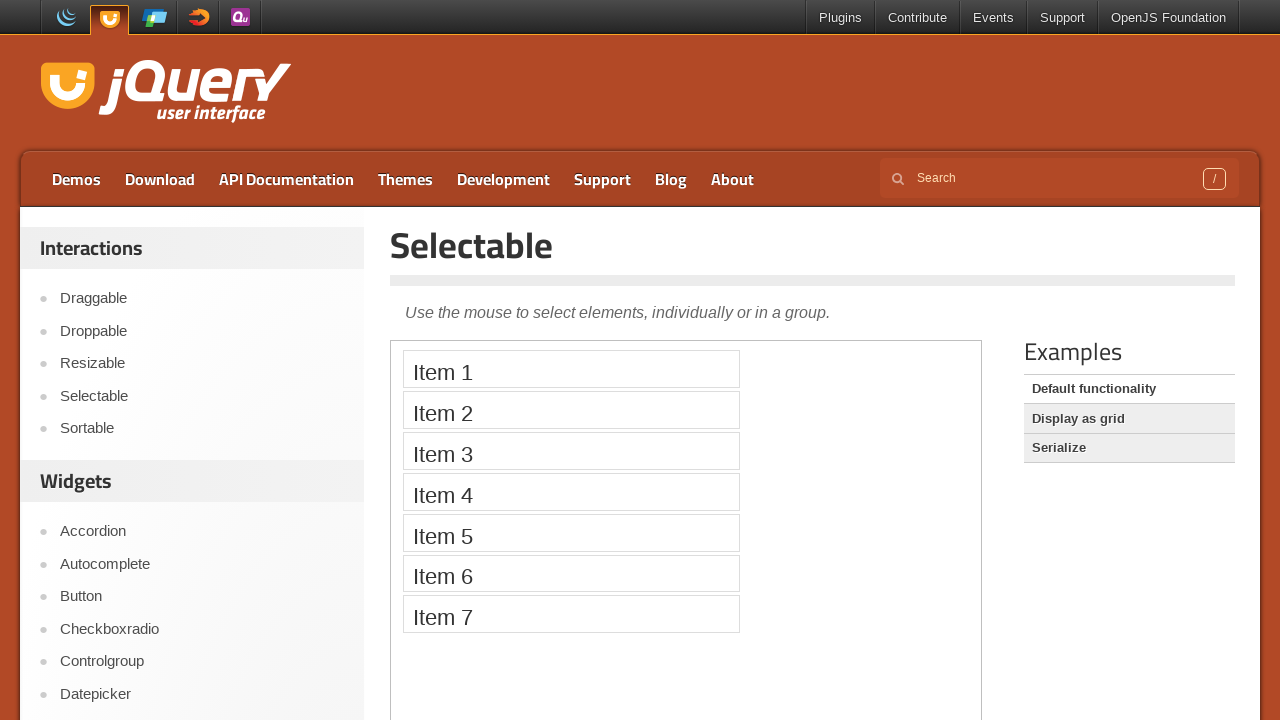

Located the demo iframe
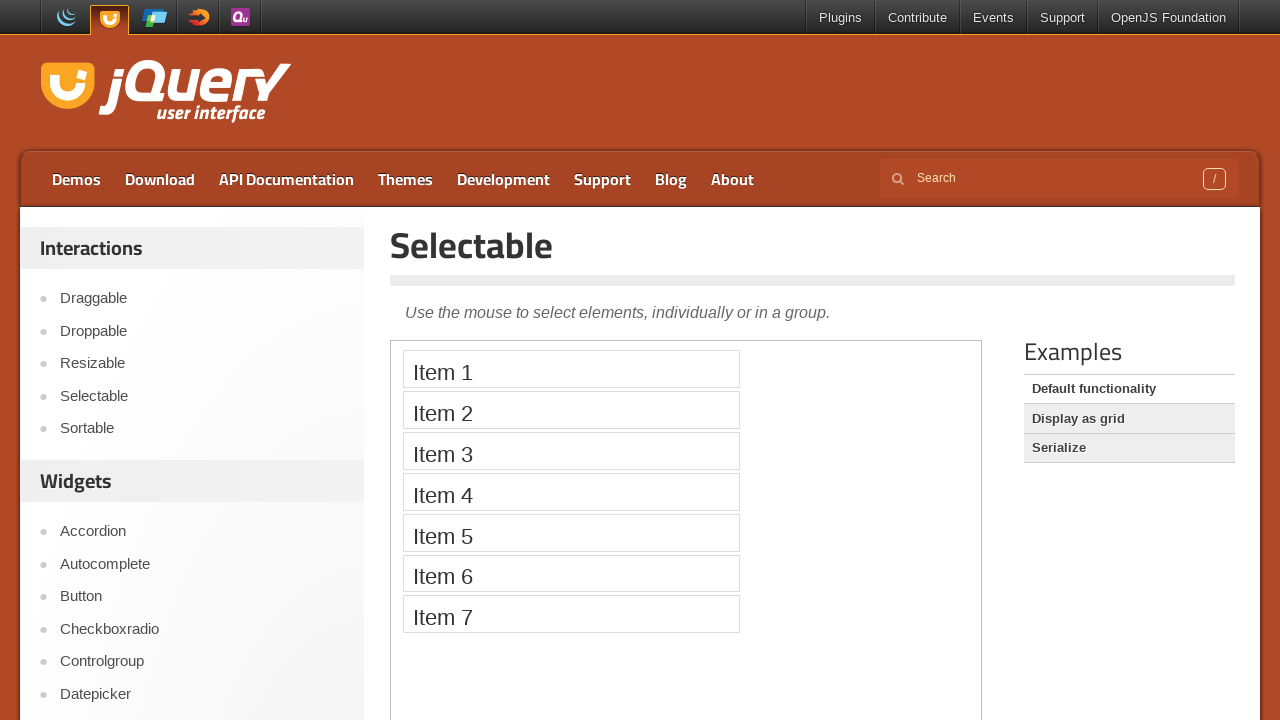

Clicked Item 1 while holding Control key at (571, 369) on iframe >> nth=0 >> internal:control=enter-frame >> li:text('Item 1')
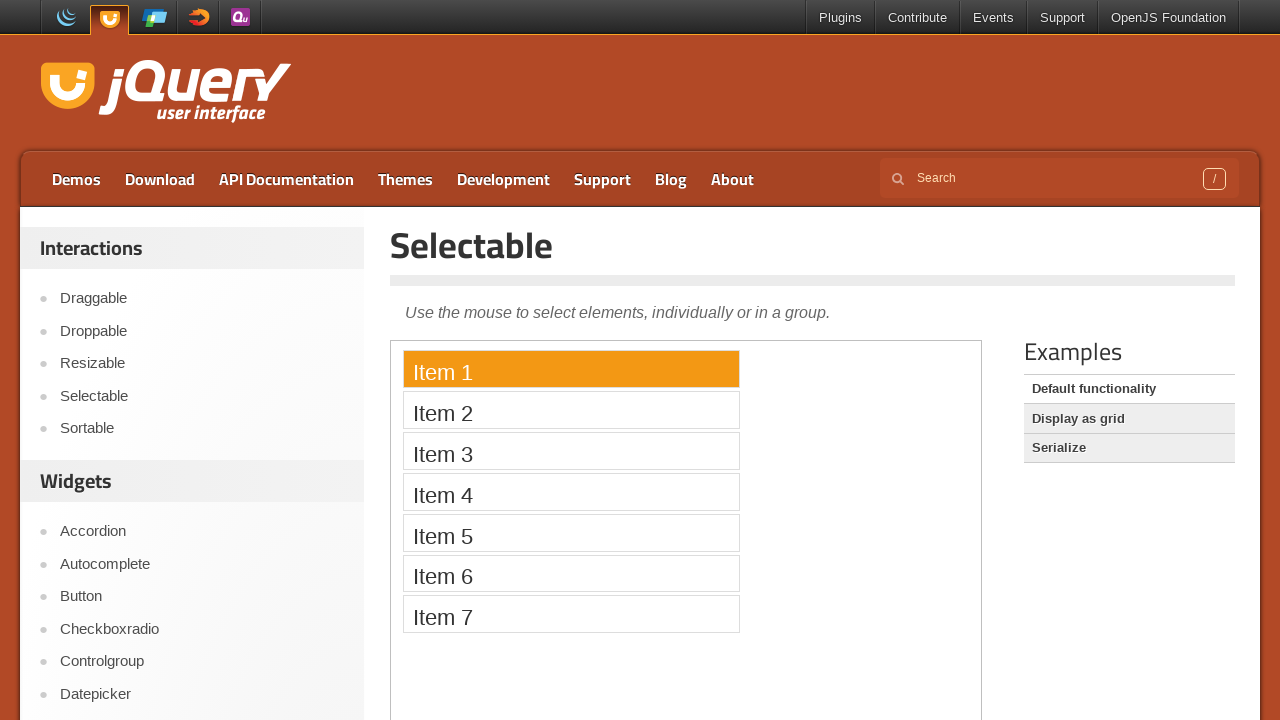

Clicked Item 2 while holding Control key at (571, 410) on iframe >> nth=0 >> internal:control=enter-frame >> li:text('Item 2')
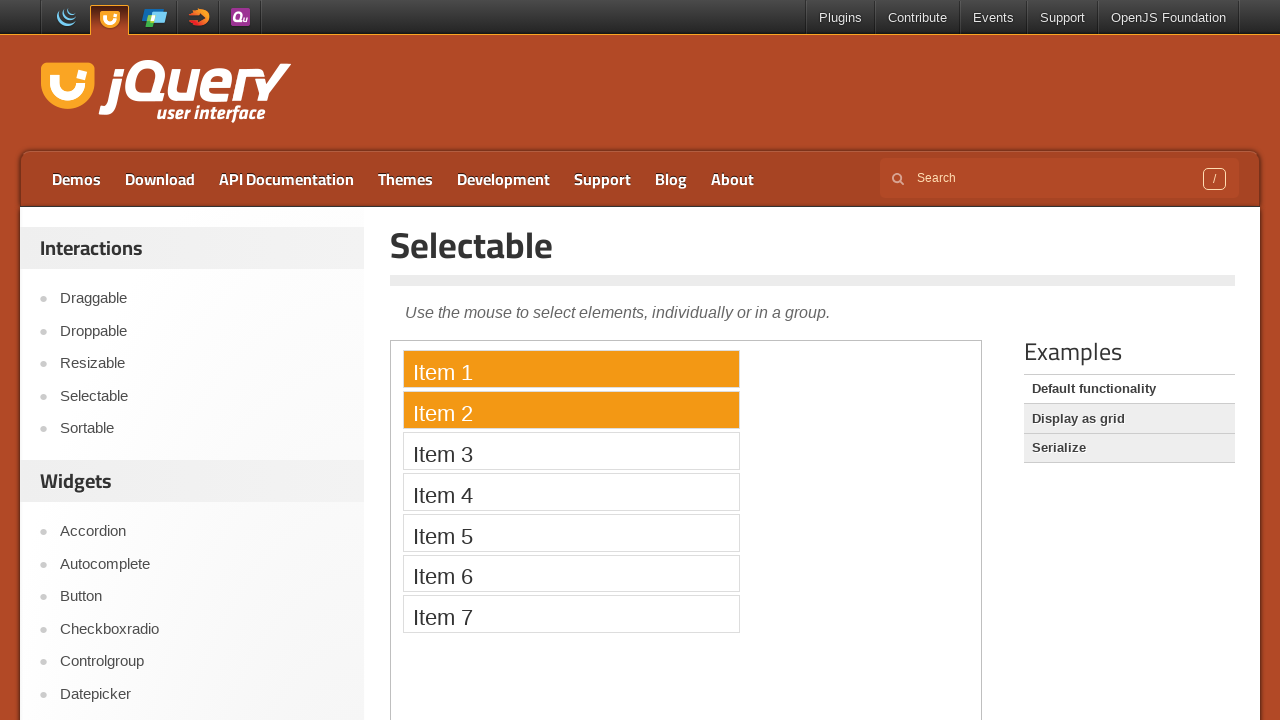

Clicked Item 3 while holding Control key at (571, 451) on iframe >> nth=0 >> internal:control=enter-frame >> li:text('Item 3')
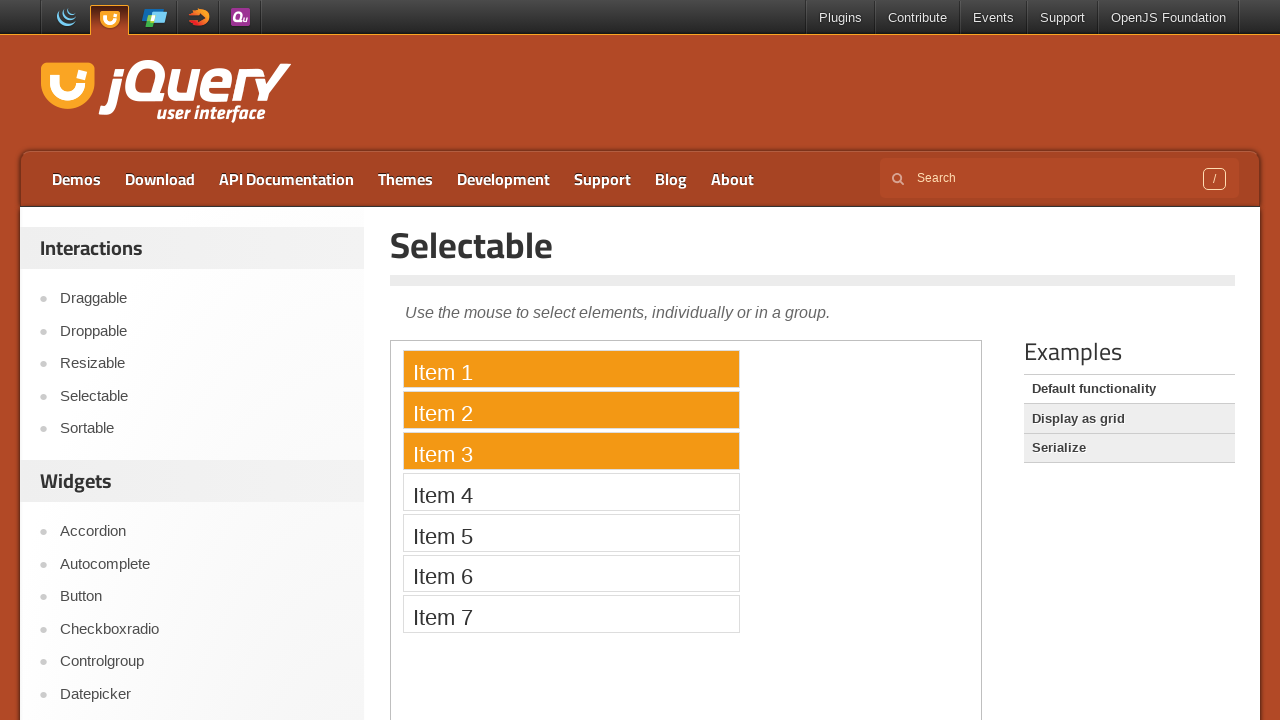

Clicked Item 4 while holding Control key at (571, 492) on iframe >> nth=0 >> internal:control=enter-frame >> li:text('Item 4')
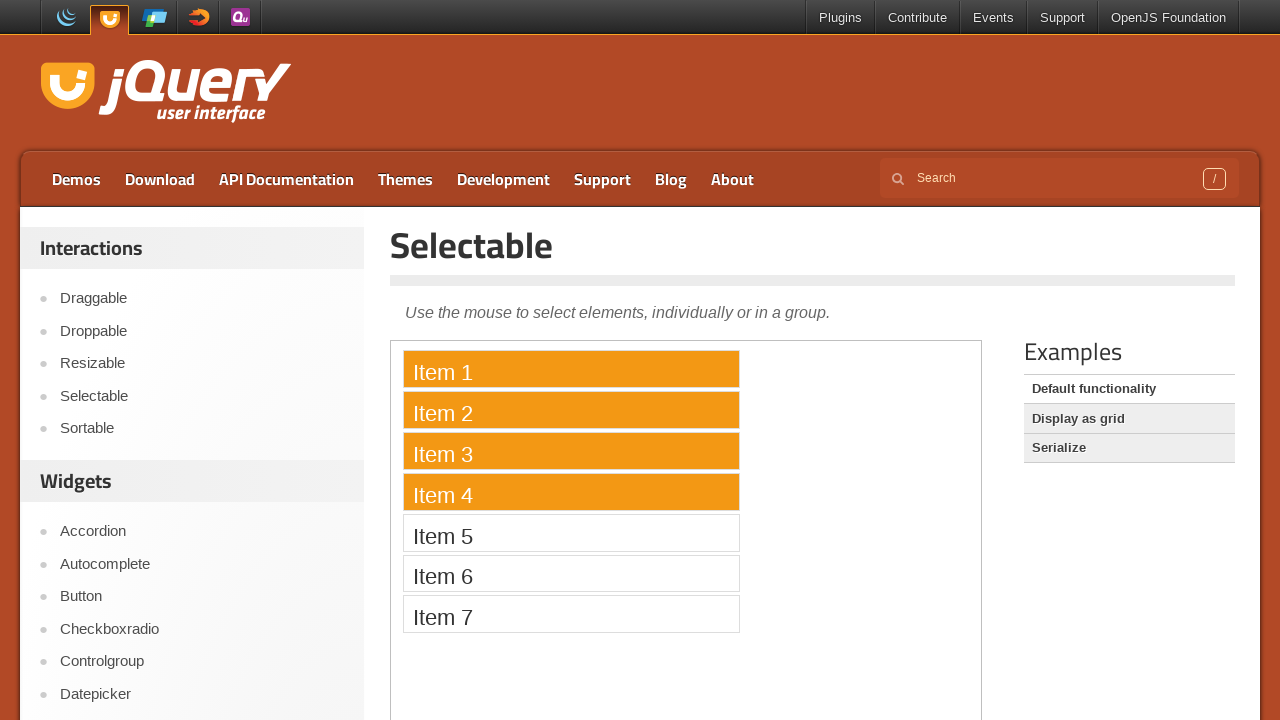

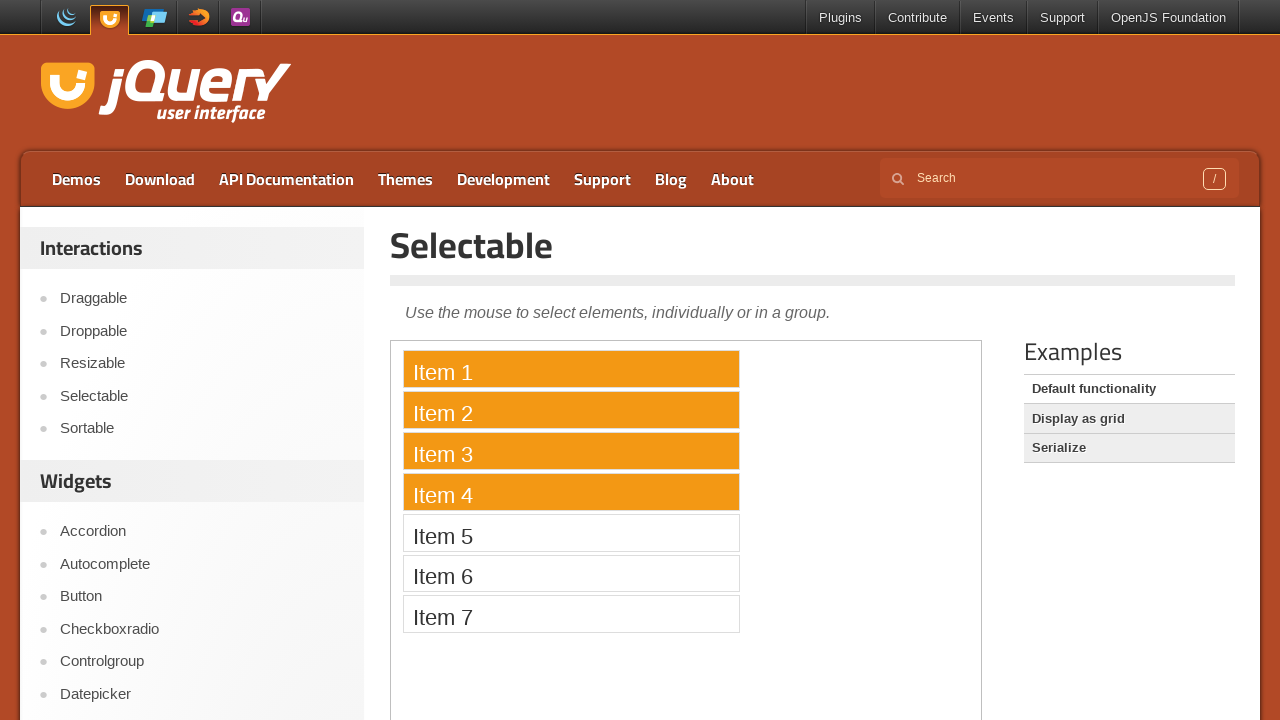